Tests newsletter subscription form on The Skimm by entering an email and submitting

Starting URL: http://www.theskimm.com/

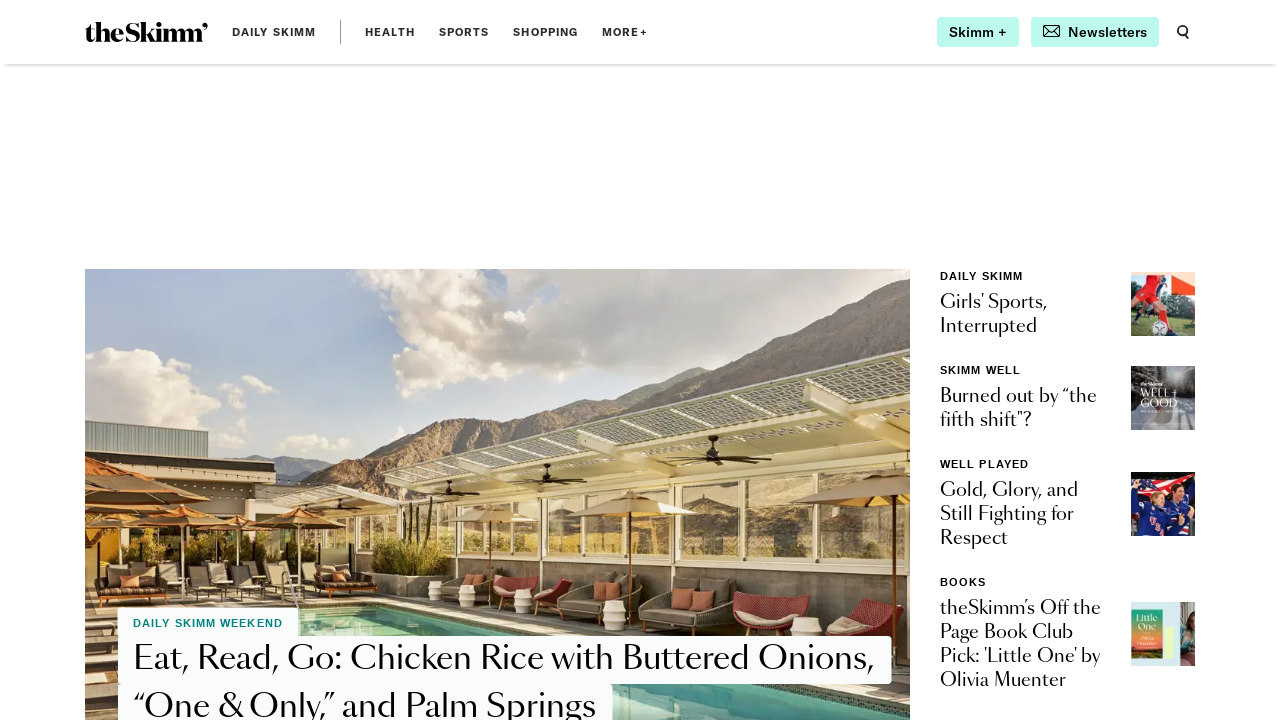

Filled email field with 'skimm_reader_761@example.com' on input[name='email']
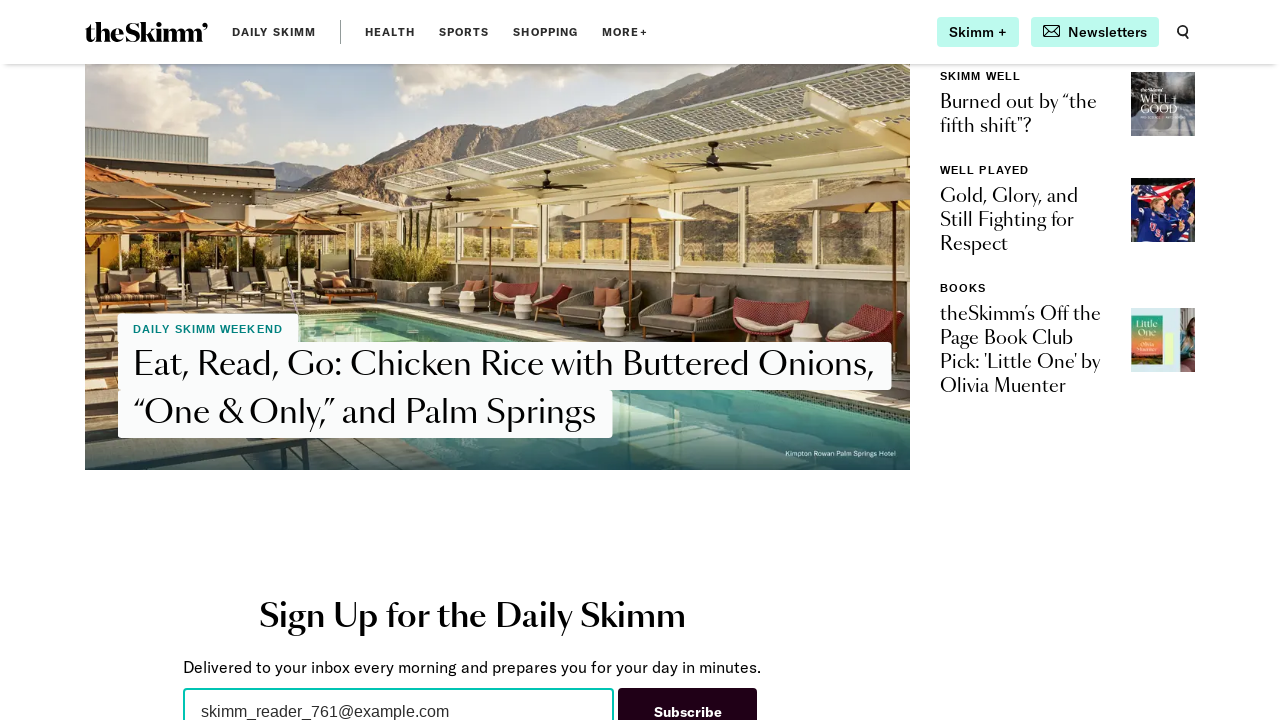

Pressed Enter to submit newsletter subscription form on input[name='email']
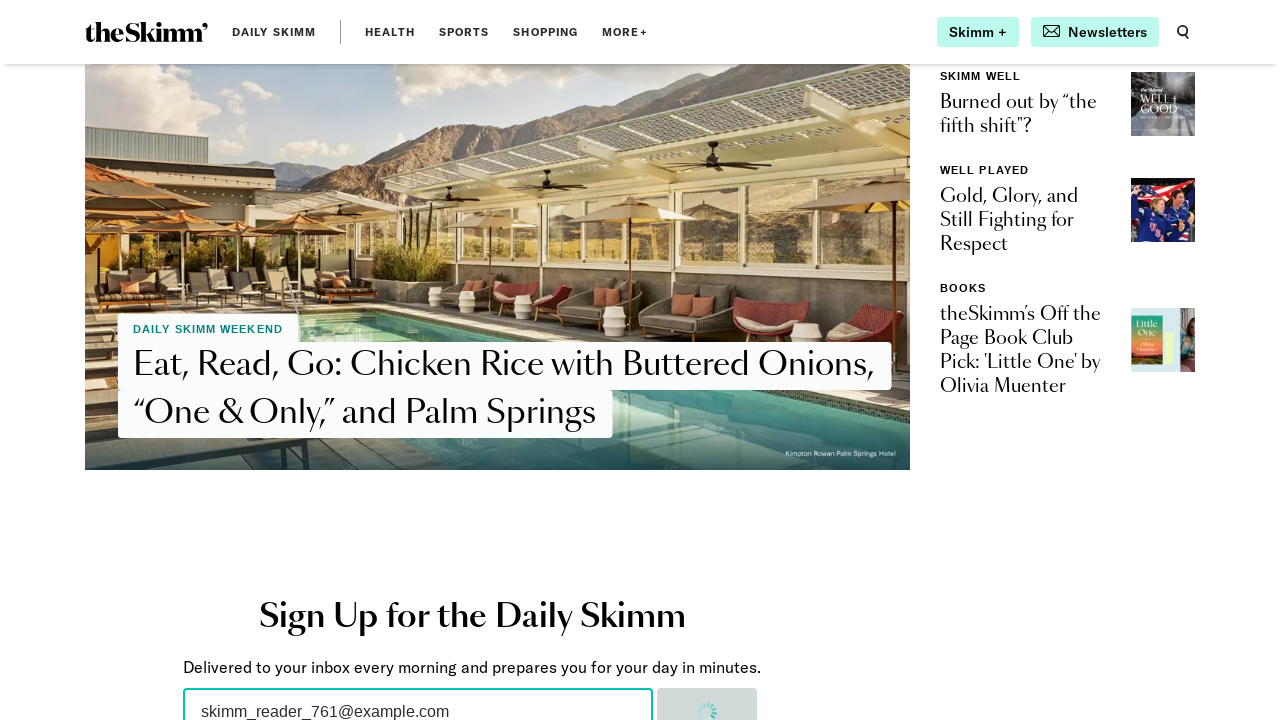

Waited 3 seconds for form submission to complete
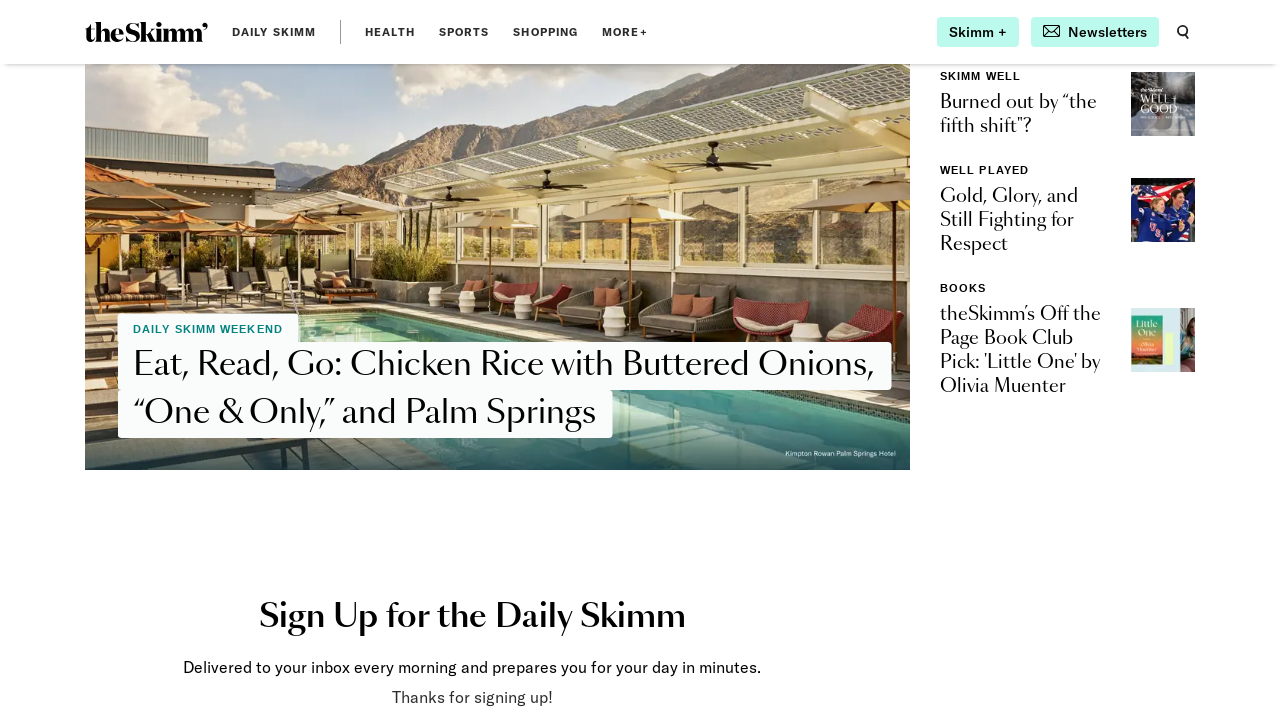

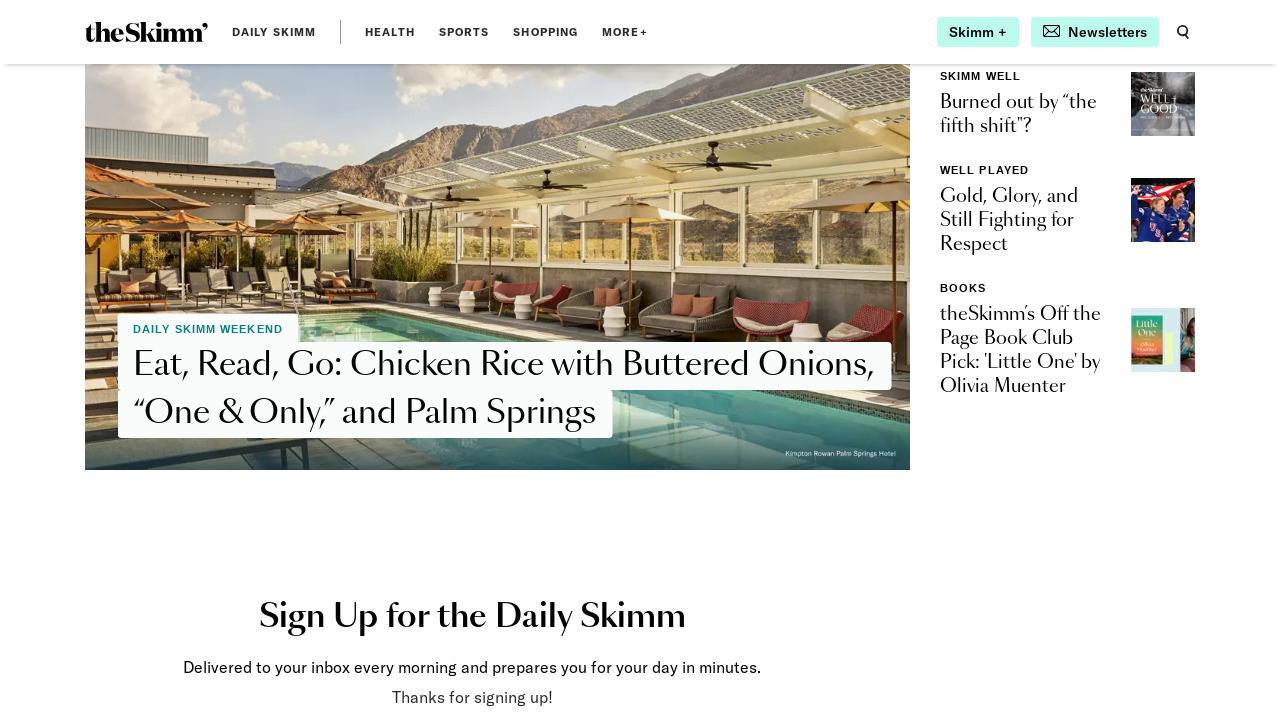